Tests checkbox functionality by clicking checkboxes and verifying their state changes

Starting URL: https://the-internet.herokuapp.com/

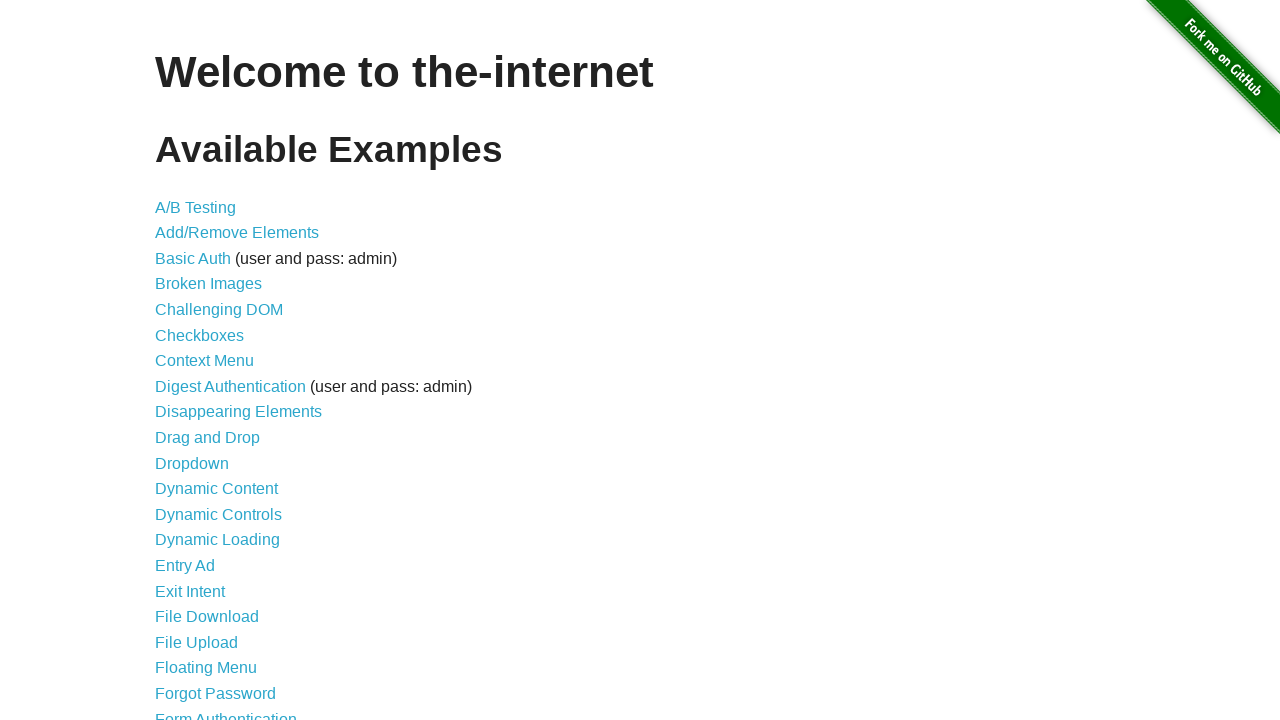

Clicked on Checkboxes link at (200, 335) on text=Checkboxes
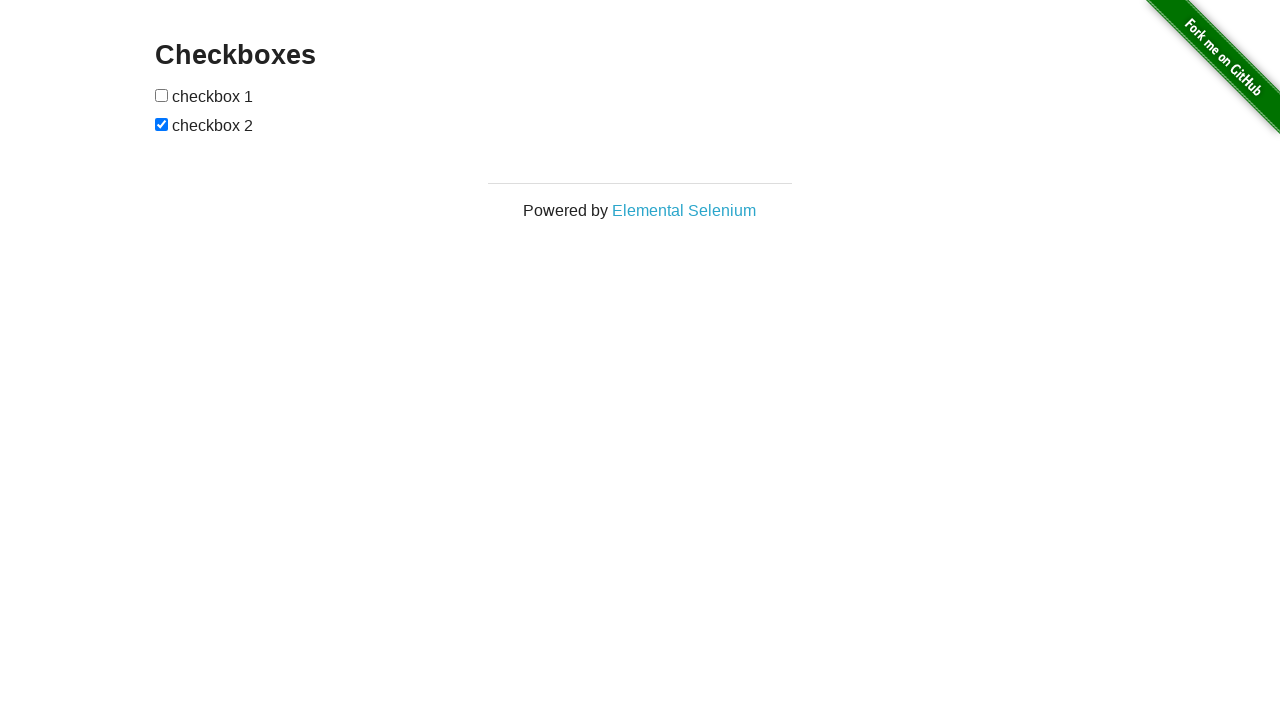

Checkboxes loaded on the page
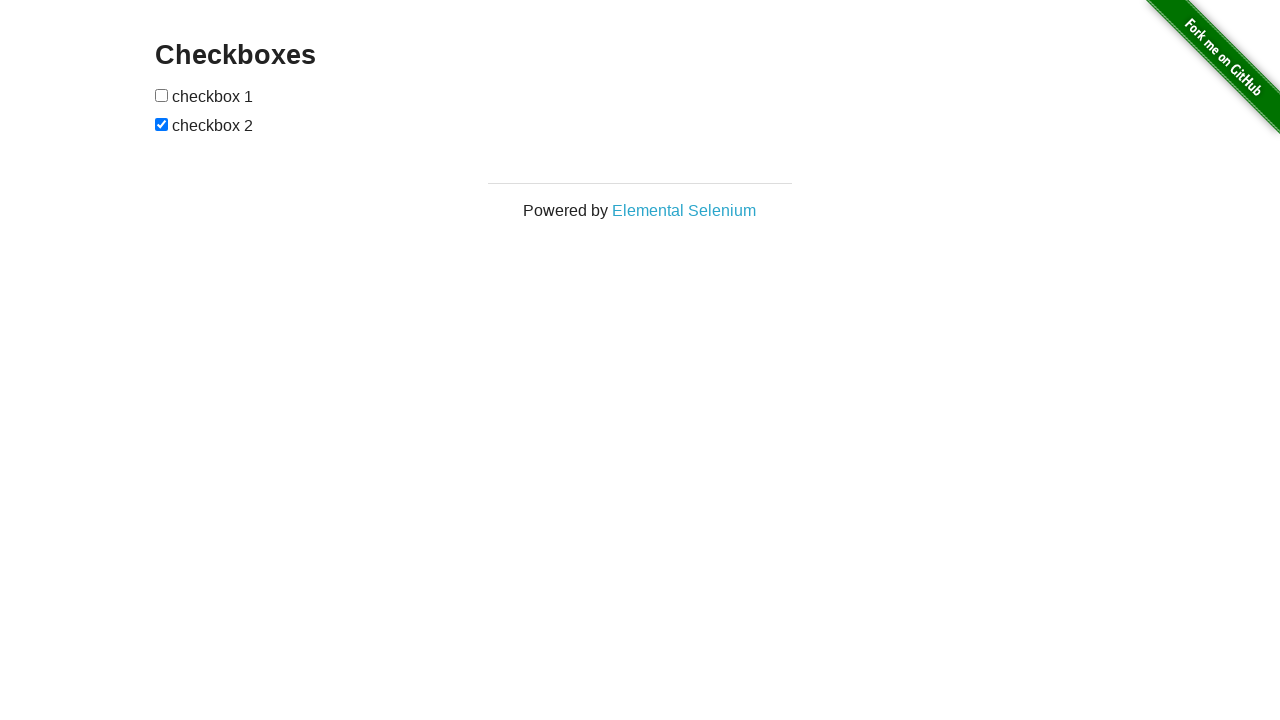

Clicked first checkbox to check it at (162, 95) on input[type='checkbox']:nth-of-type(1)
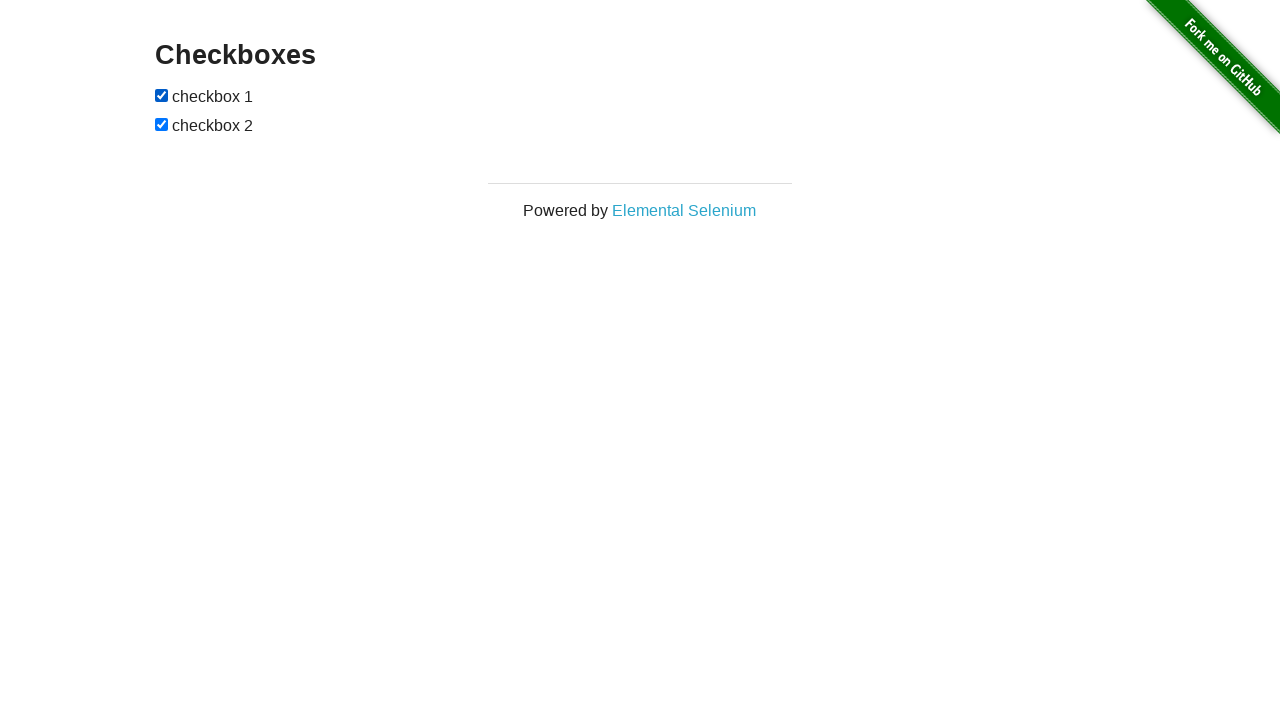

Clicked second checkbox to uncheck it at (162, 124) on input[type='checkbox']:nth-of-type(2)
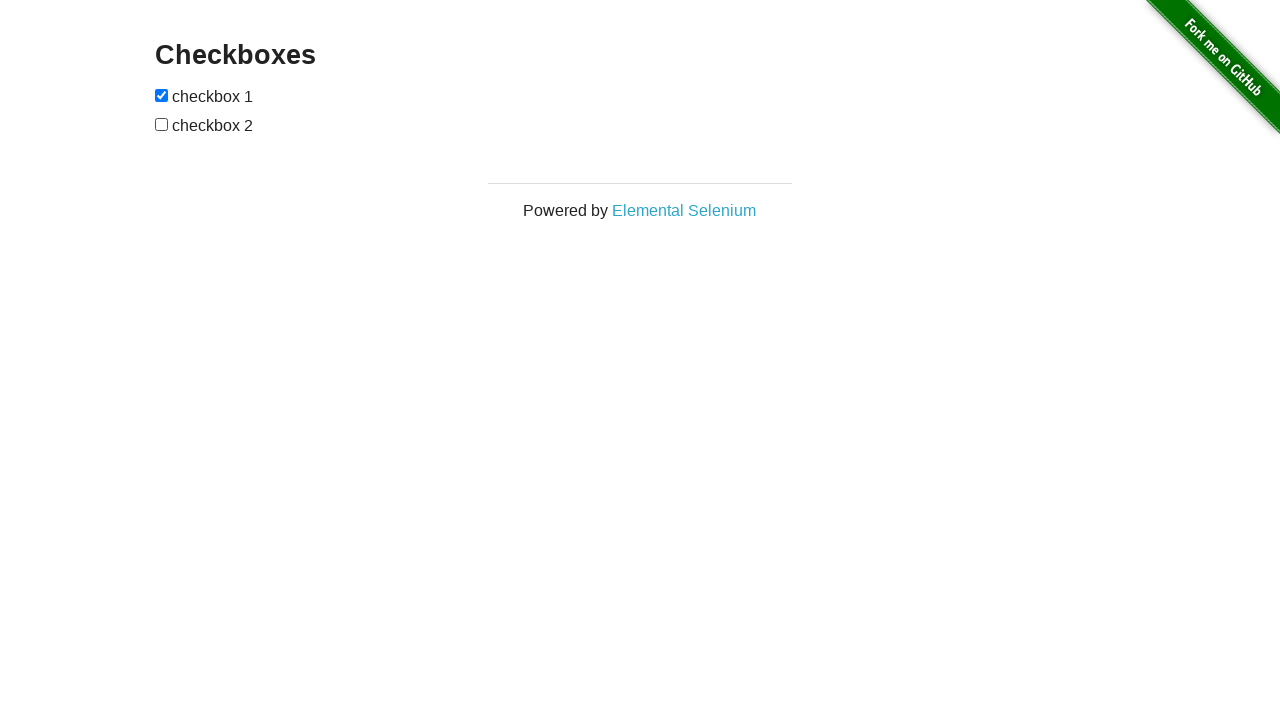

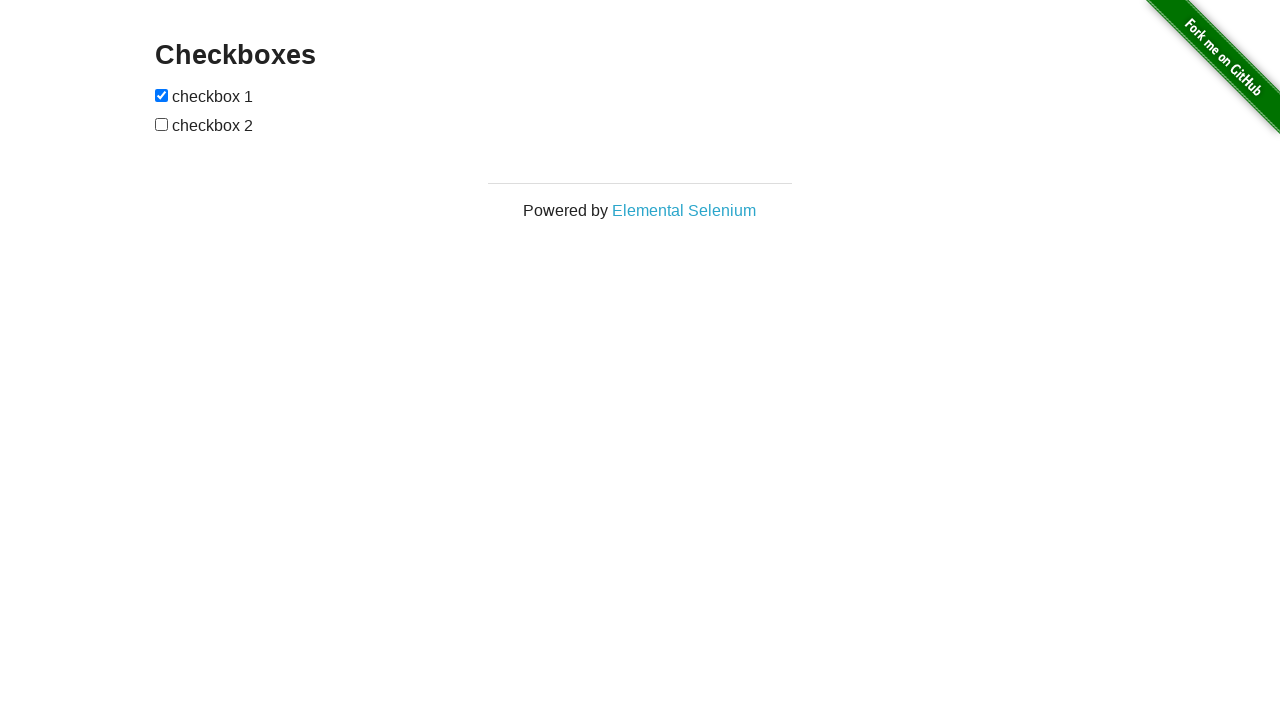